Tests drag and drop functionality by dragging a mobile charger element to the accessories drop zone

Starting URL: https://demoapps.qspiders.com/ui/dragDrop/dragToCorrect?sublist=2

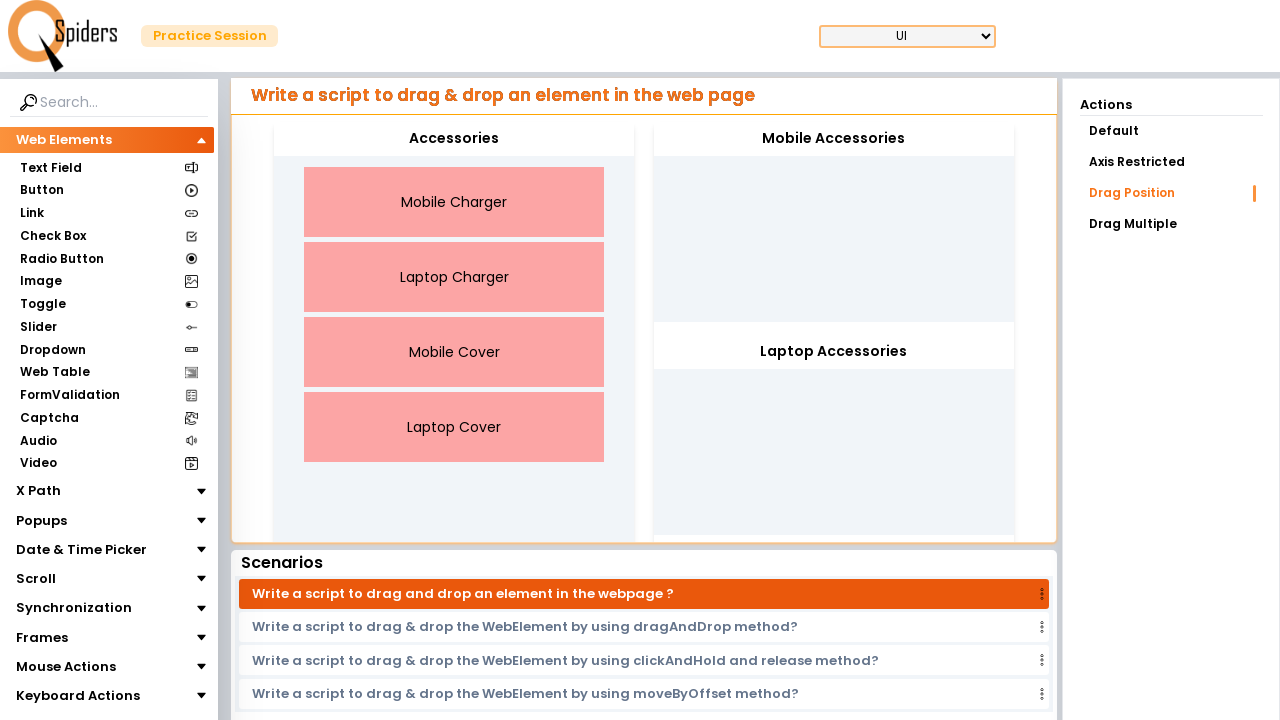

Waited for Mobile Charger element to be visible
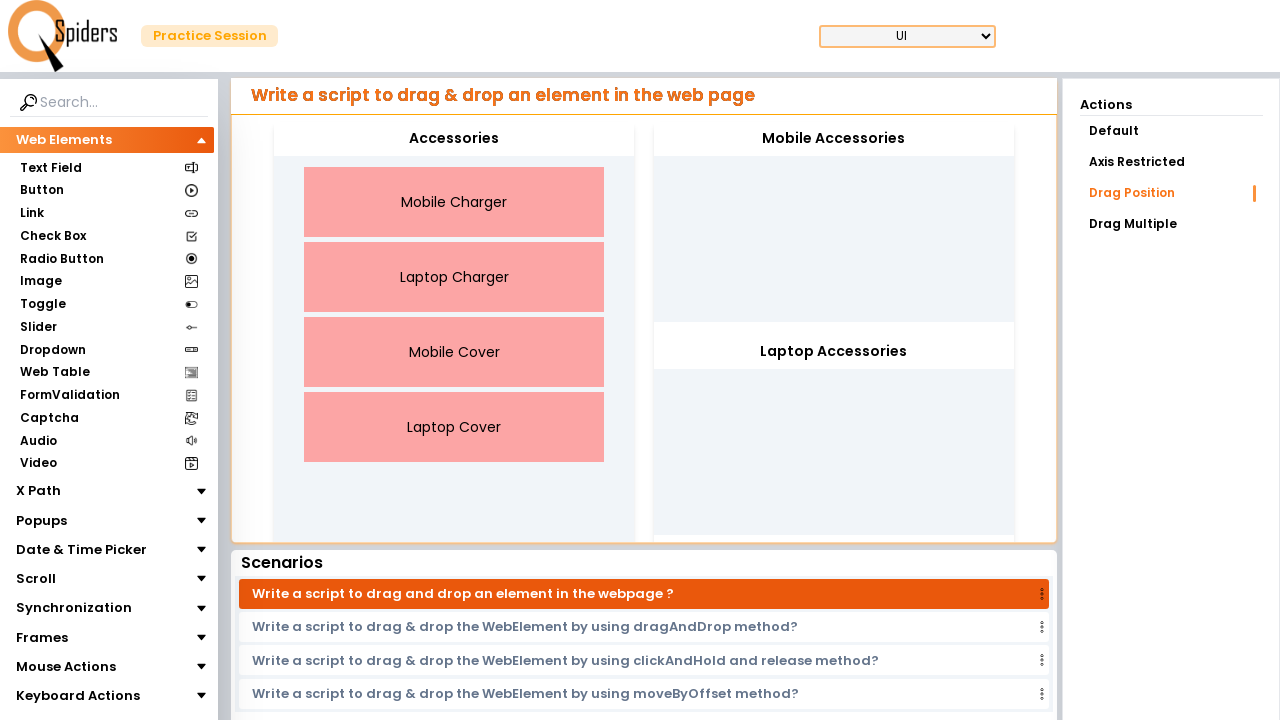

Located the Mobile Charger element for dragging
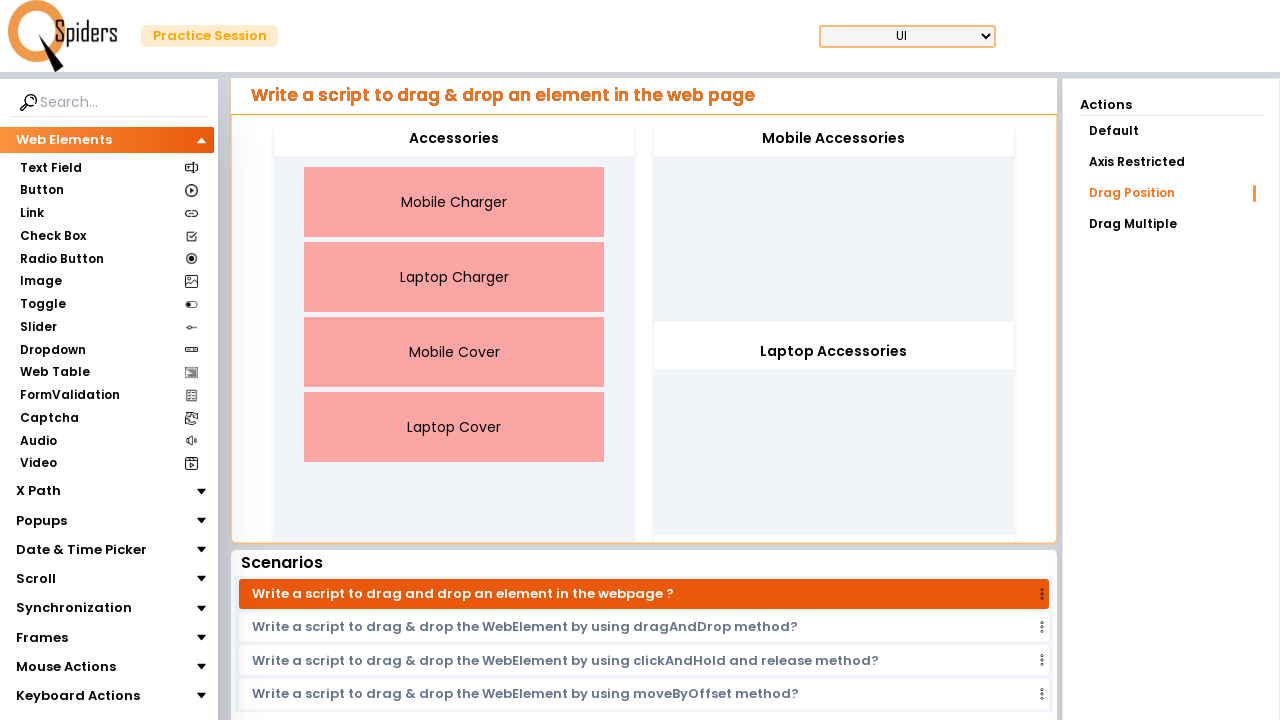

Located the accessories drop zone
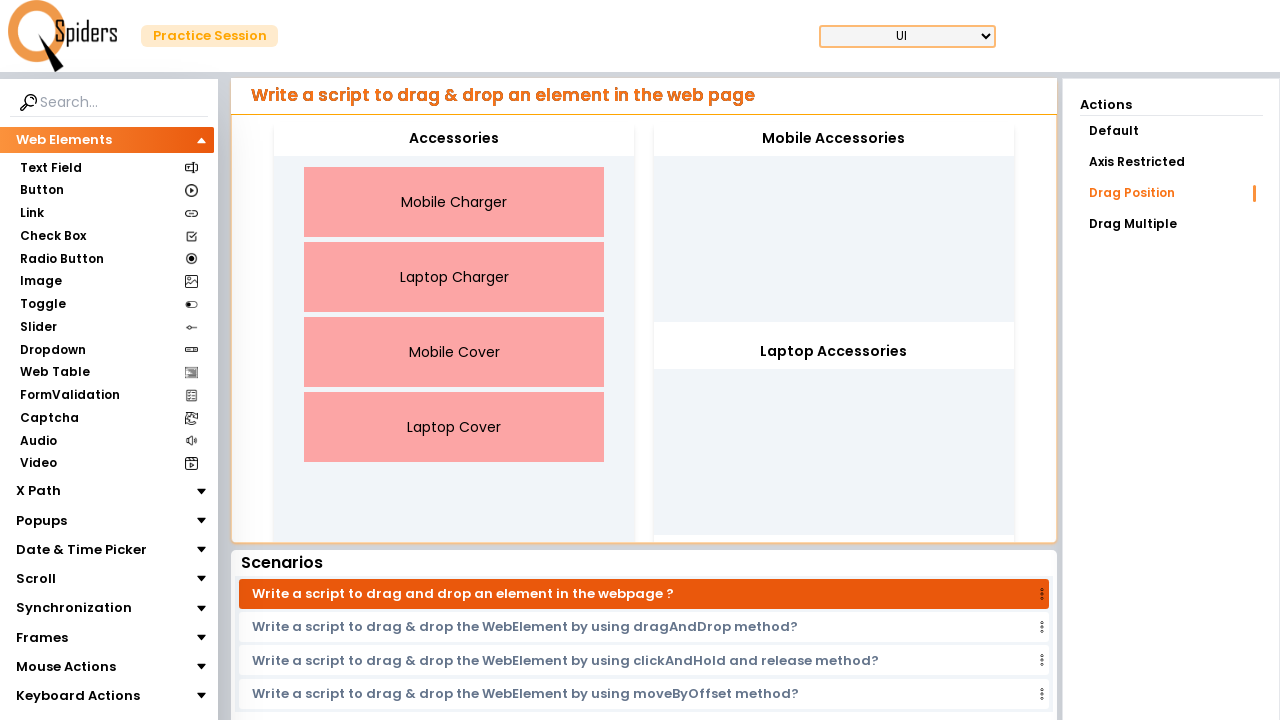

Dragged Mobile Charger to accessories drop zone at (834, 222)
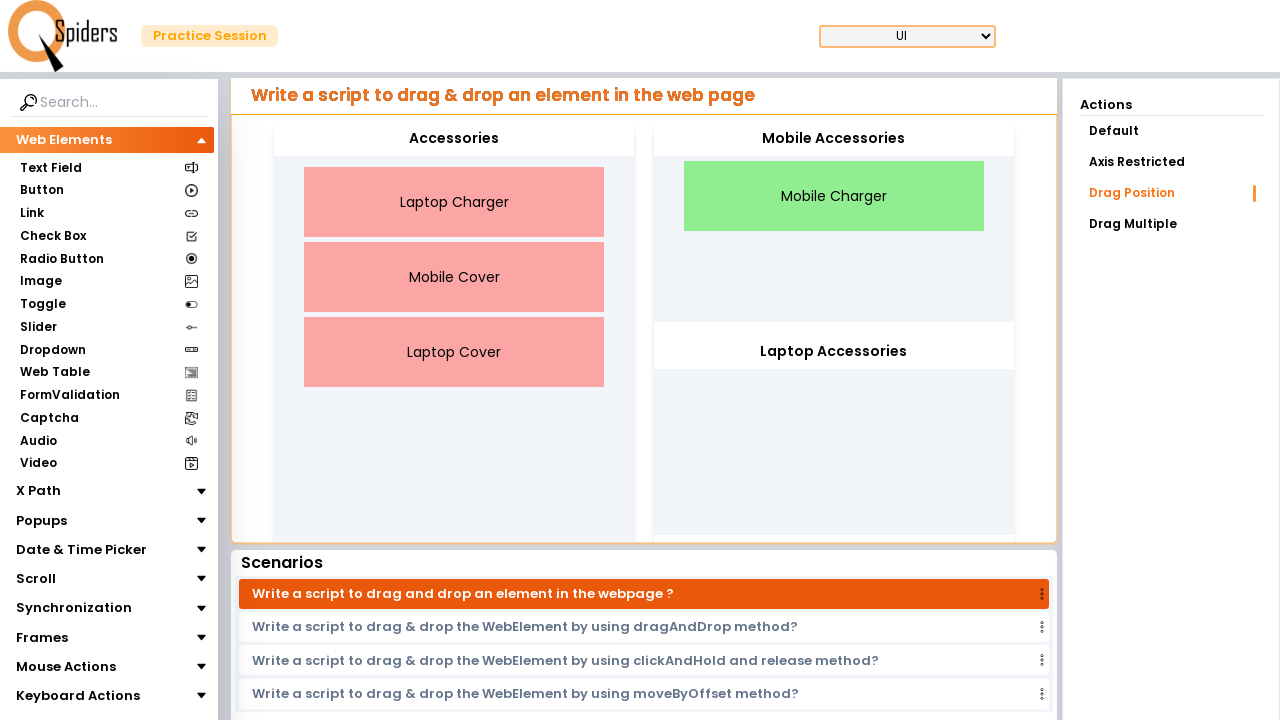

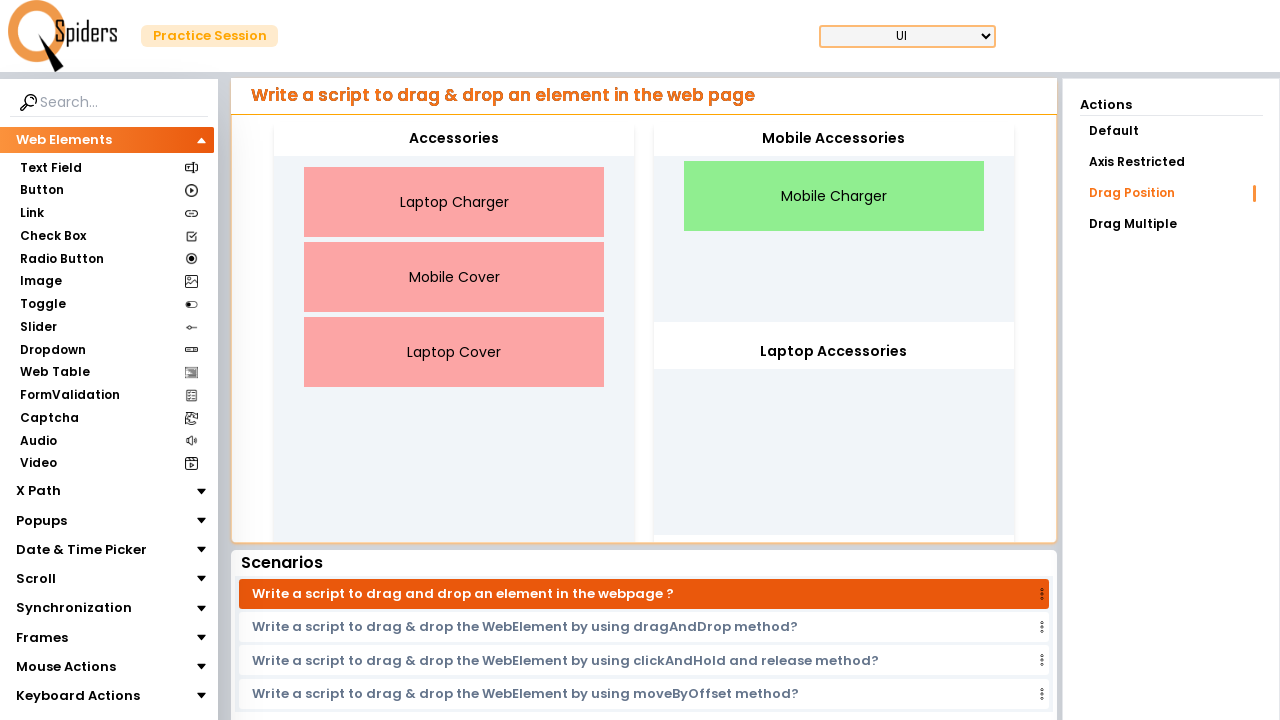